Tests the Python.org search functionality by entering "pycon" in the search box and submitting the search

Starting URL: http://www.python.org

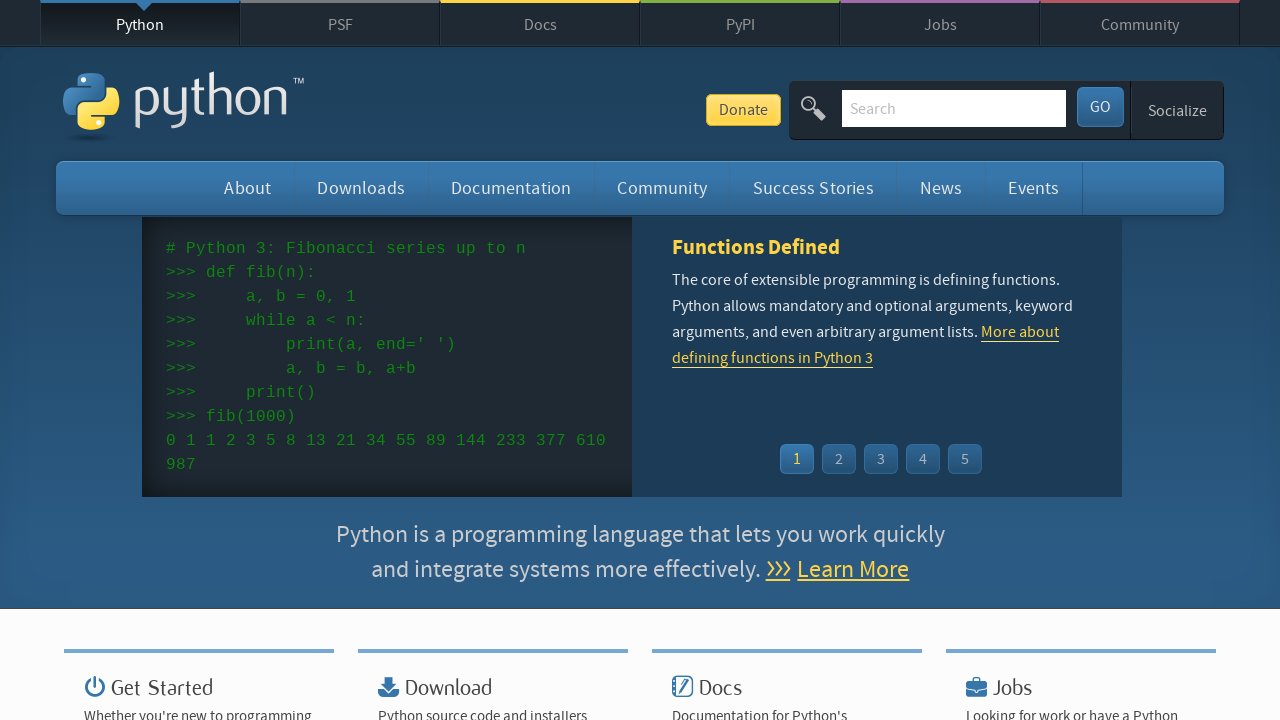

Filled search box with 'pycon' on input[name='q']
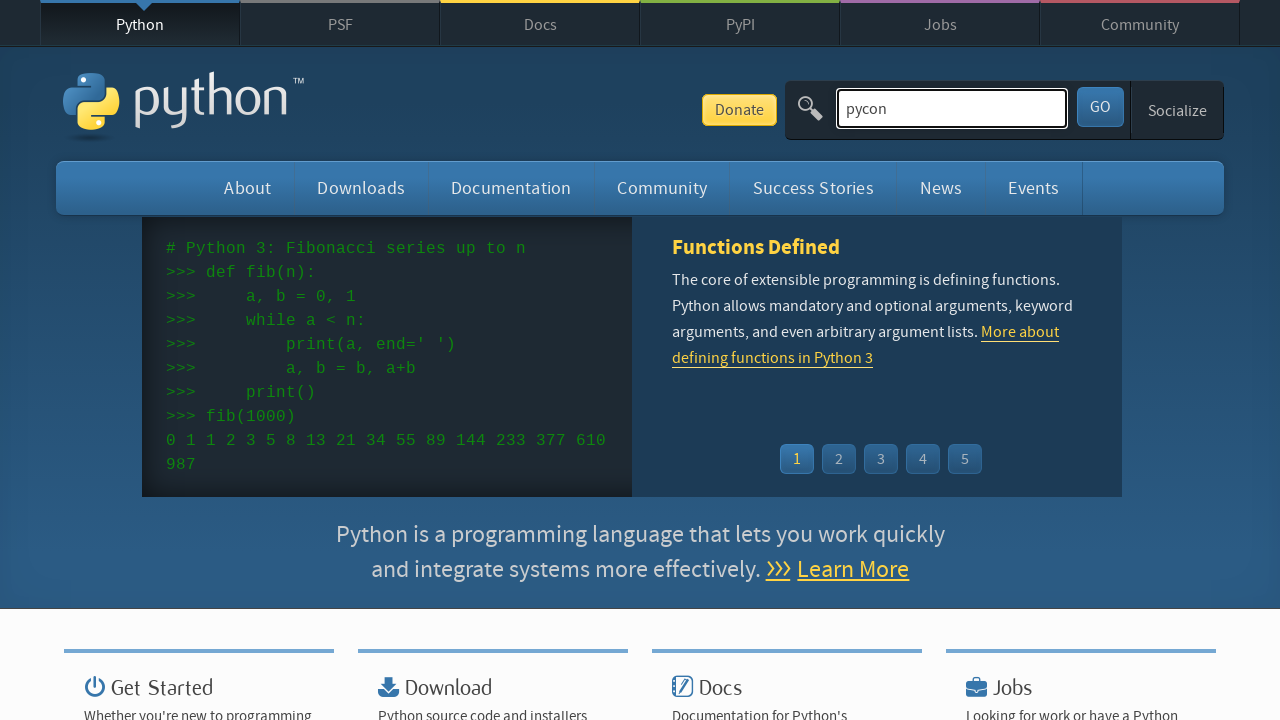

Pressed Enter to submit search on input[name='q']
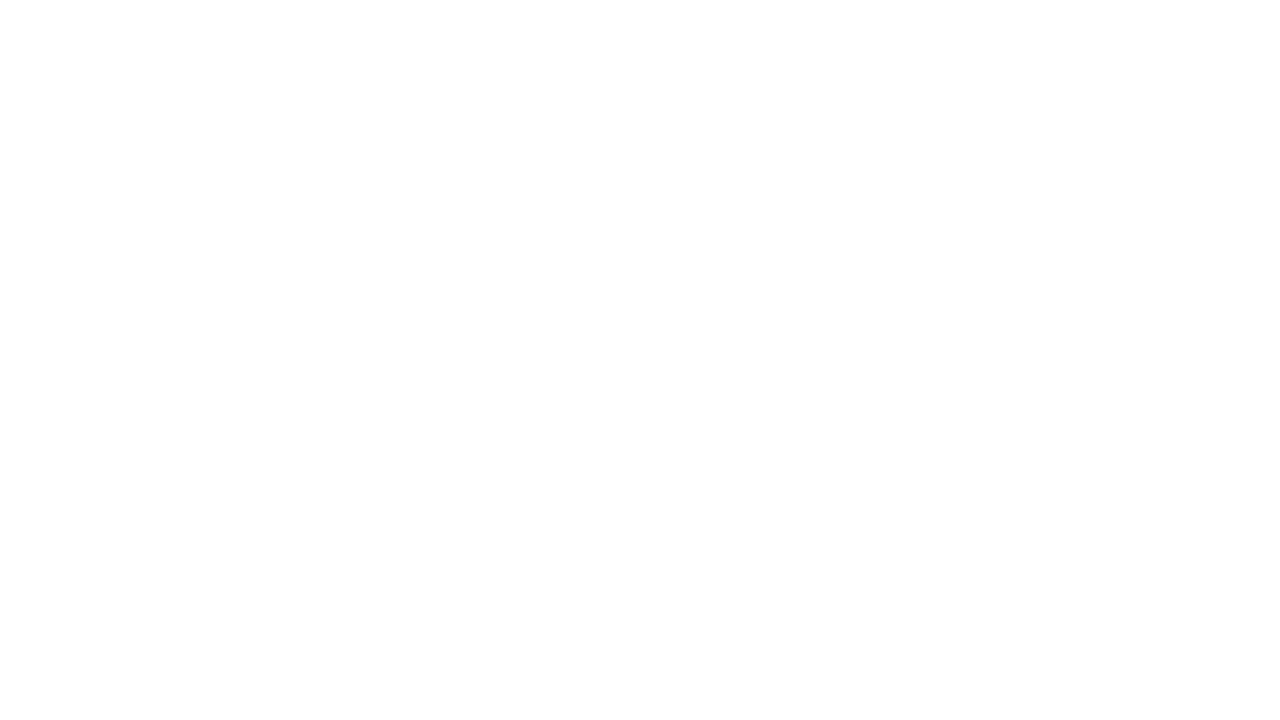

Search results page loaded successfully
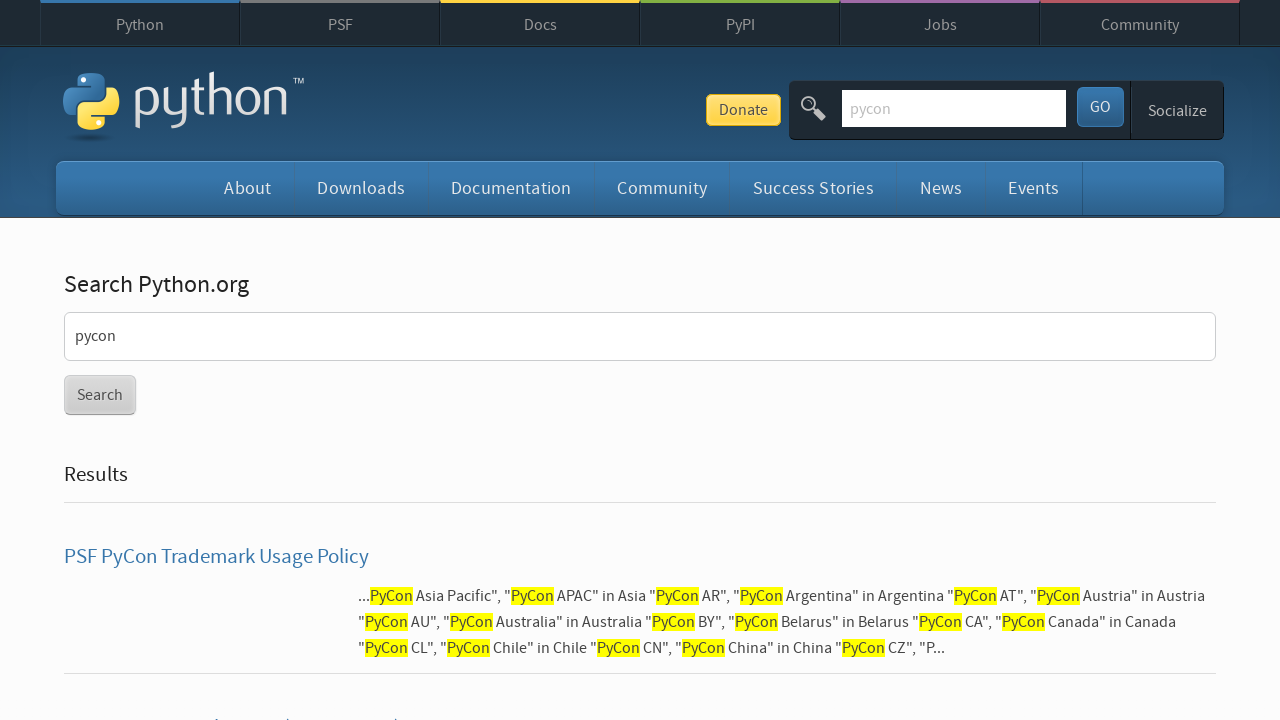

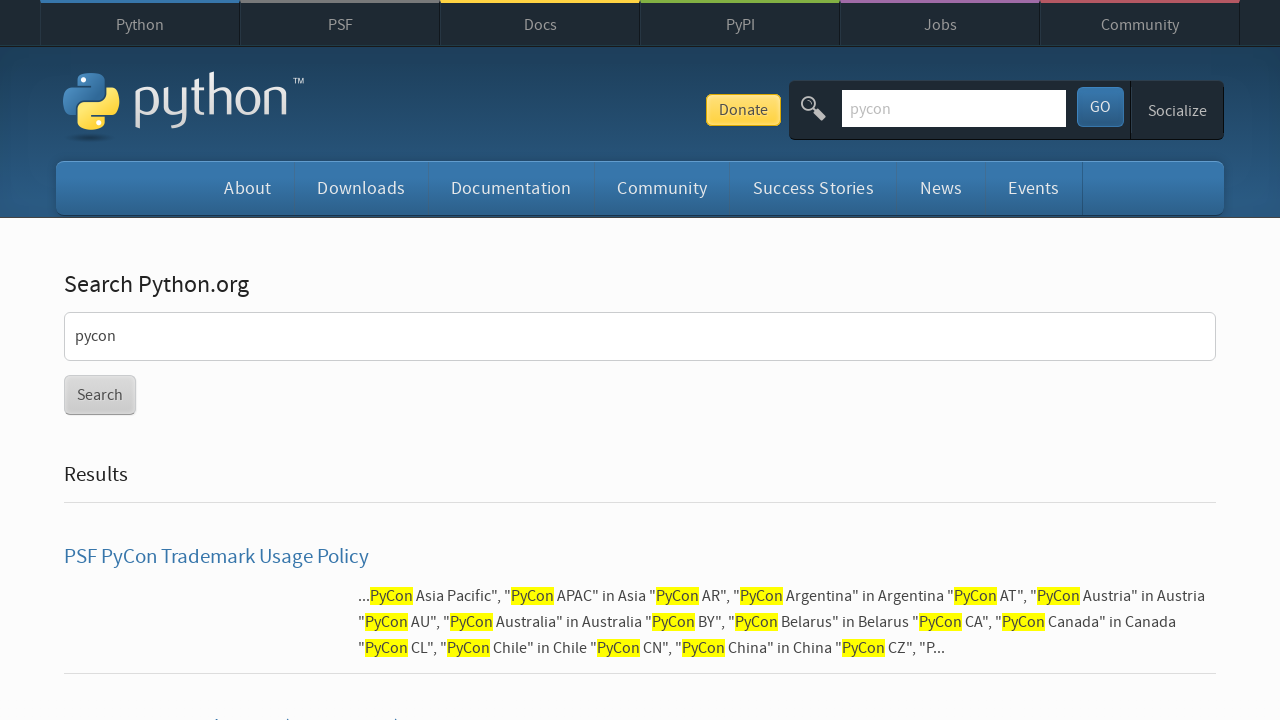